Tests mouse hover functionality on images by hovering over each image and verifying that the correct caption appears

Starting URL: https://bonigarcia.dev/selenium-webdriver-java/

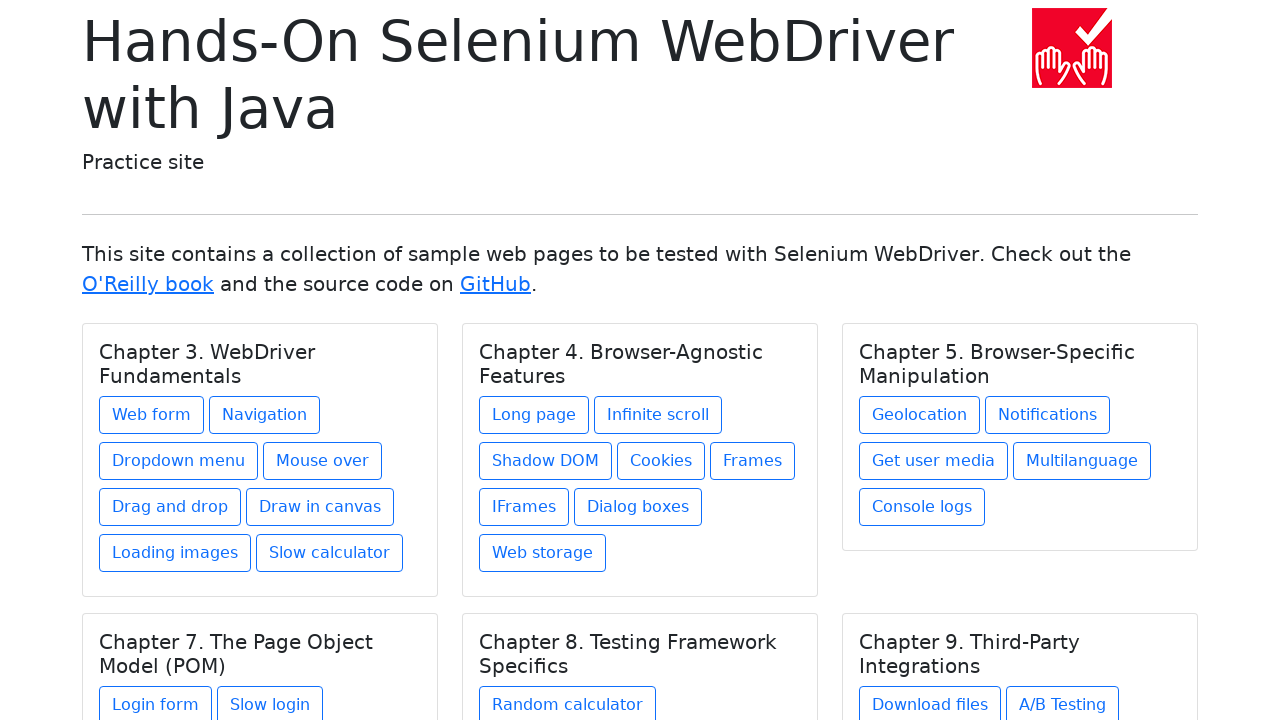

Clicked on 'Mouse over' link to navigate to the page at (322, 461) on text=Mouse over
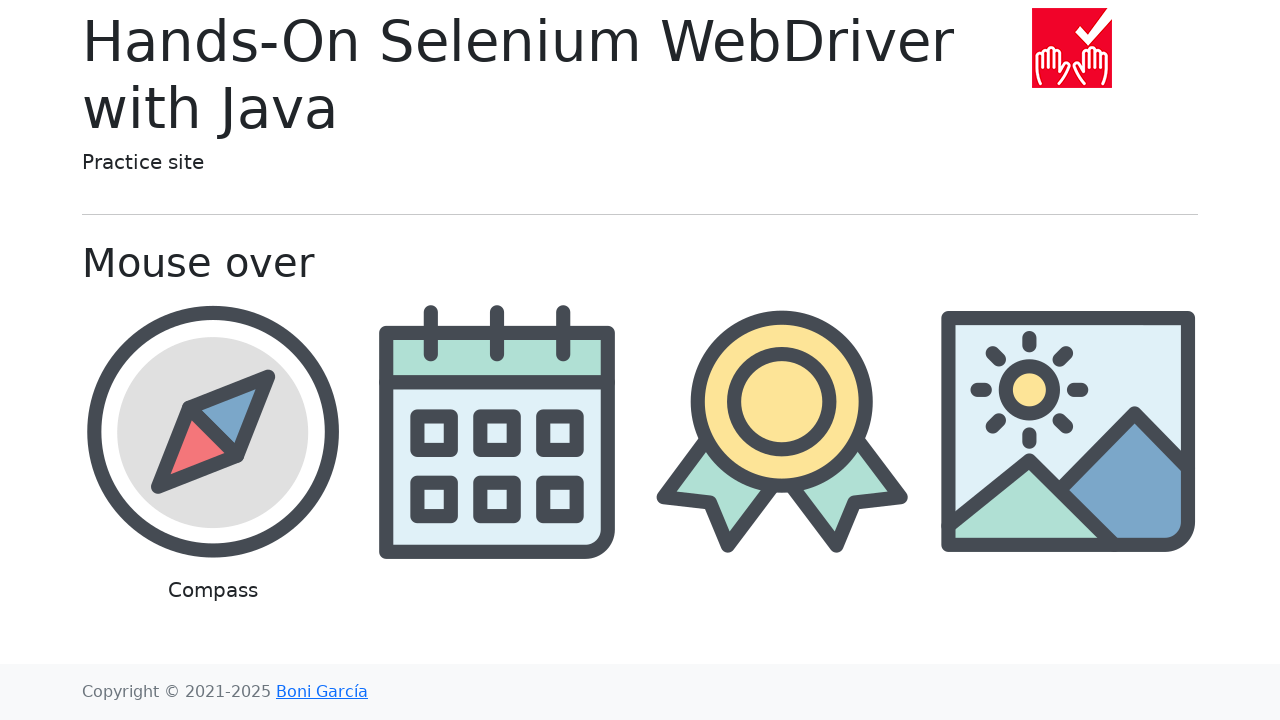

Verified compass image is visible
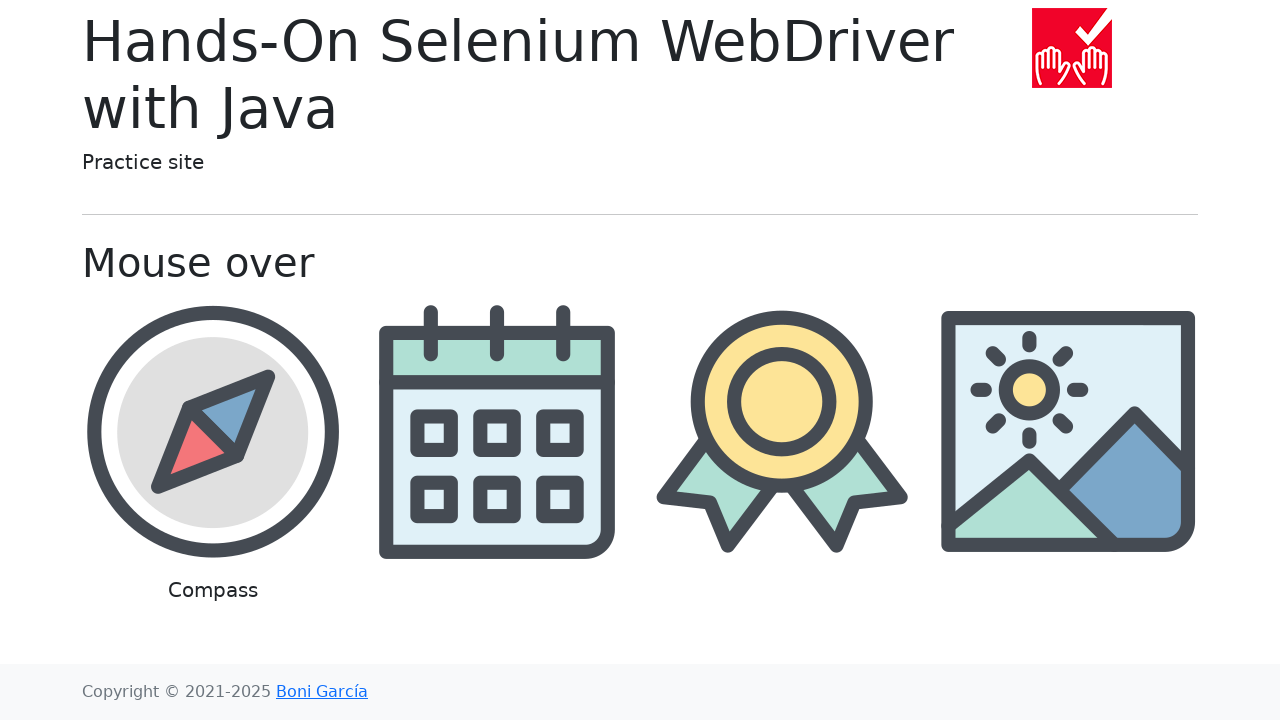

Hovered over compass image at (212, 431) on [src*='compass']
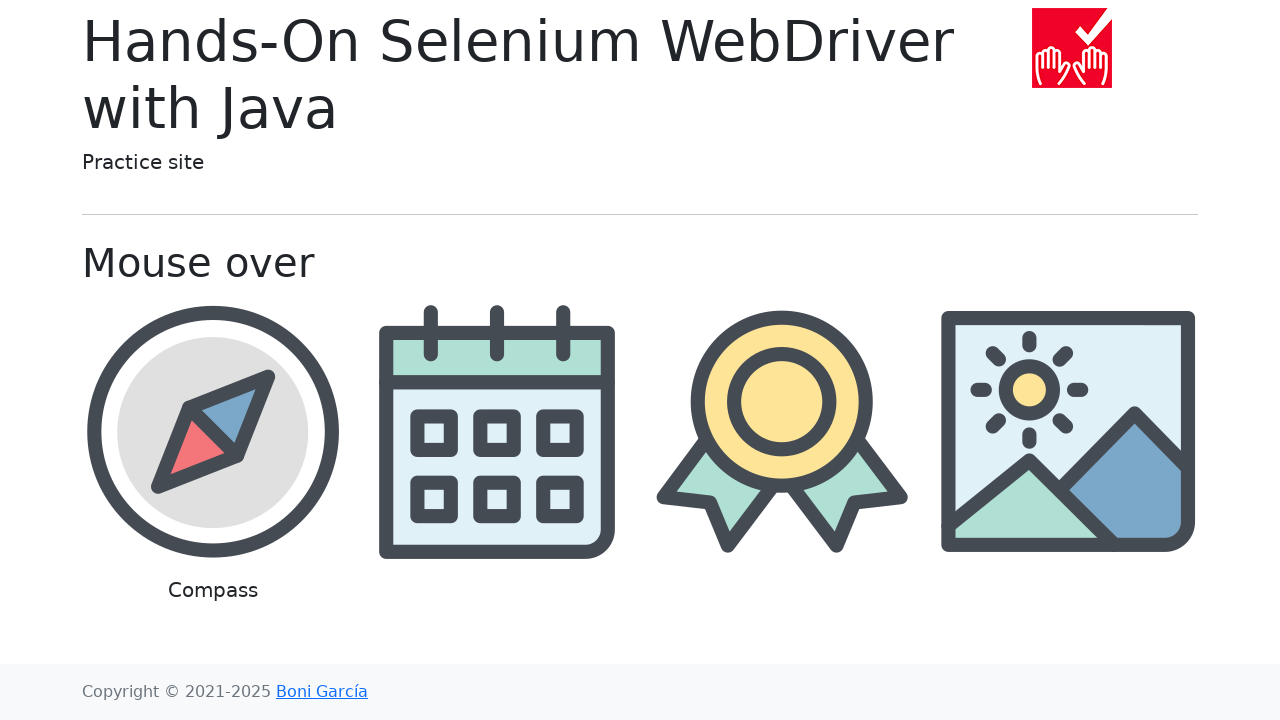

Verified 'Compass' caption appeared on hover
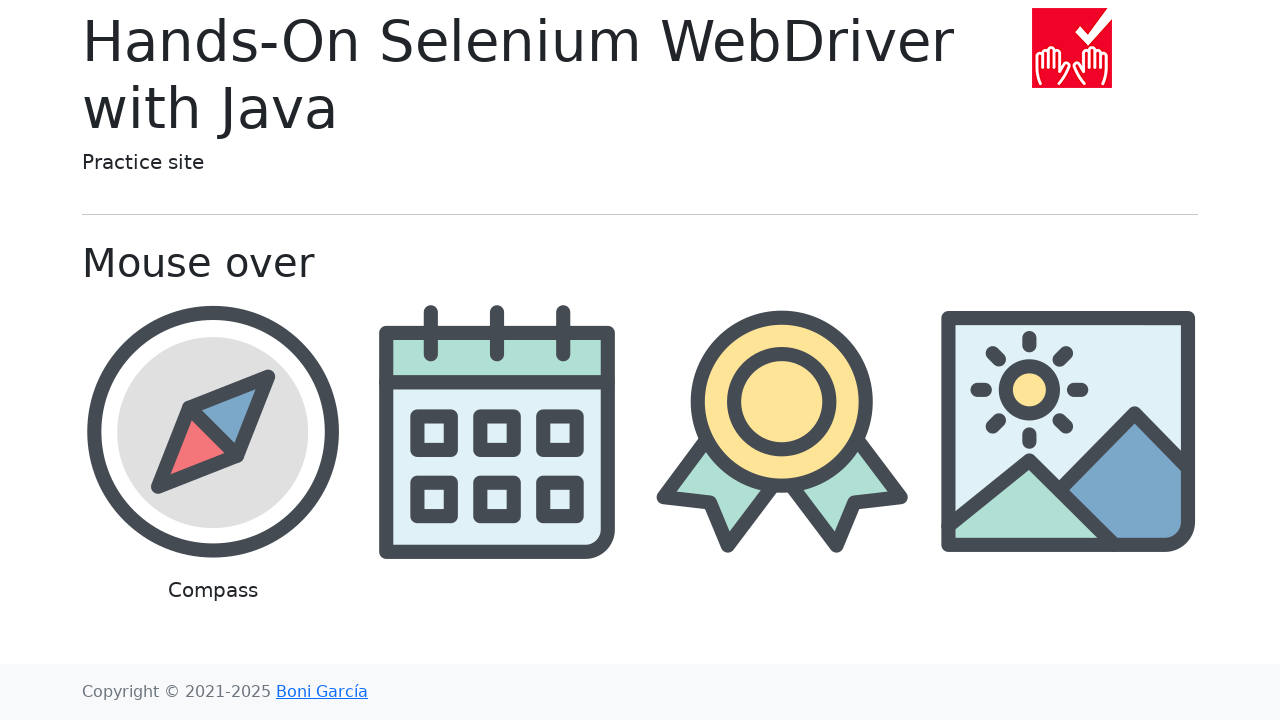

Verified calendar image is visible
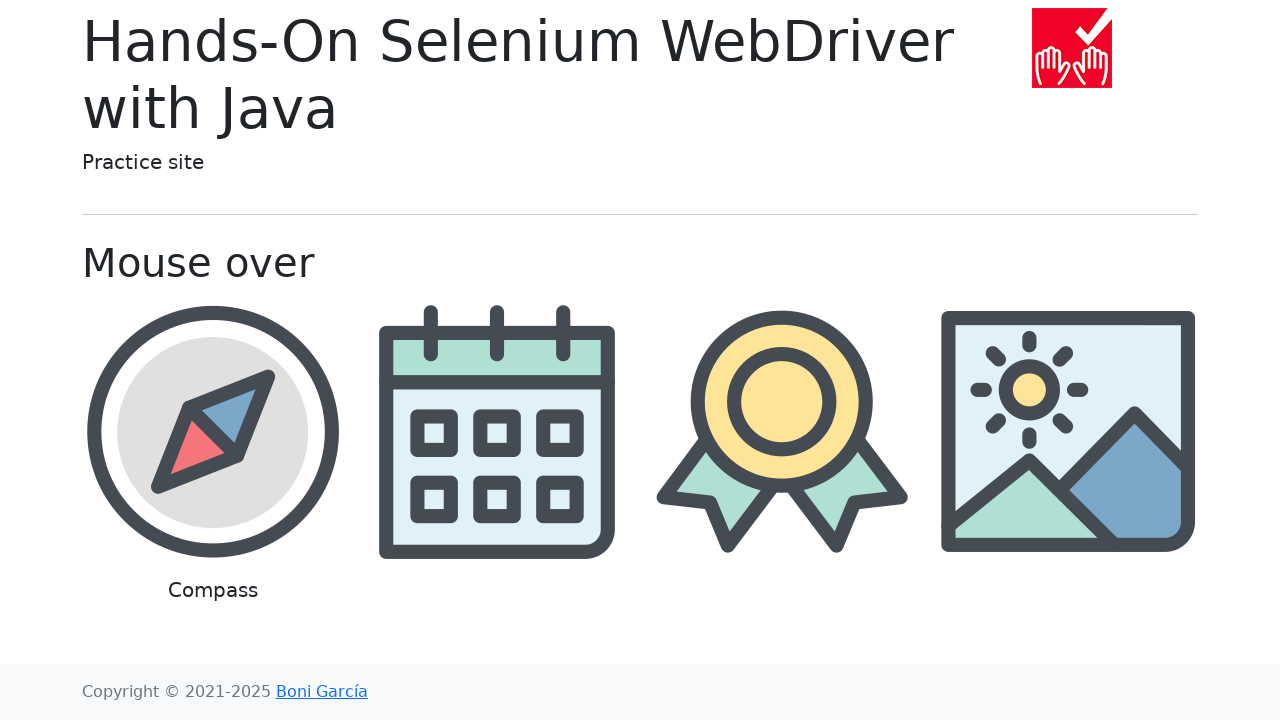

Hovered over calendar image at (498, 431) on [src*='calendar']
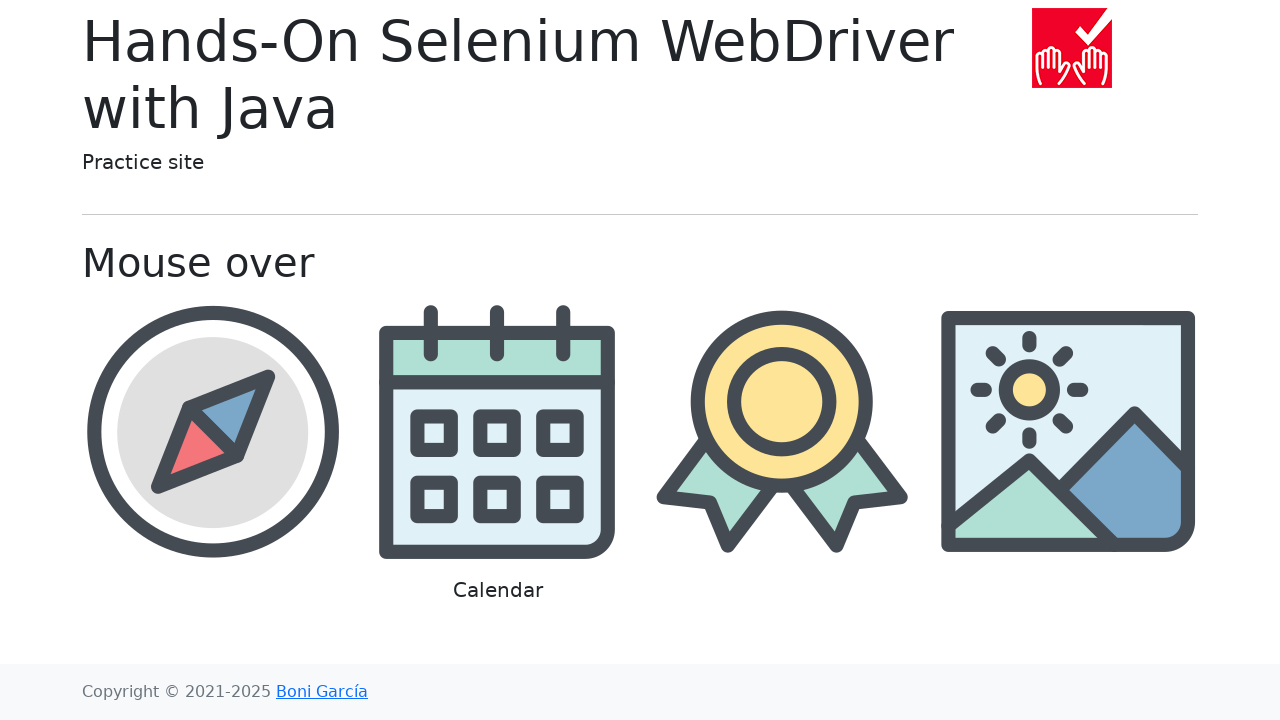

Verified 'Calendar' caption appeared on hover
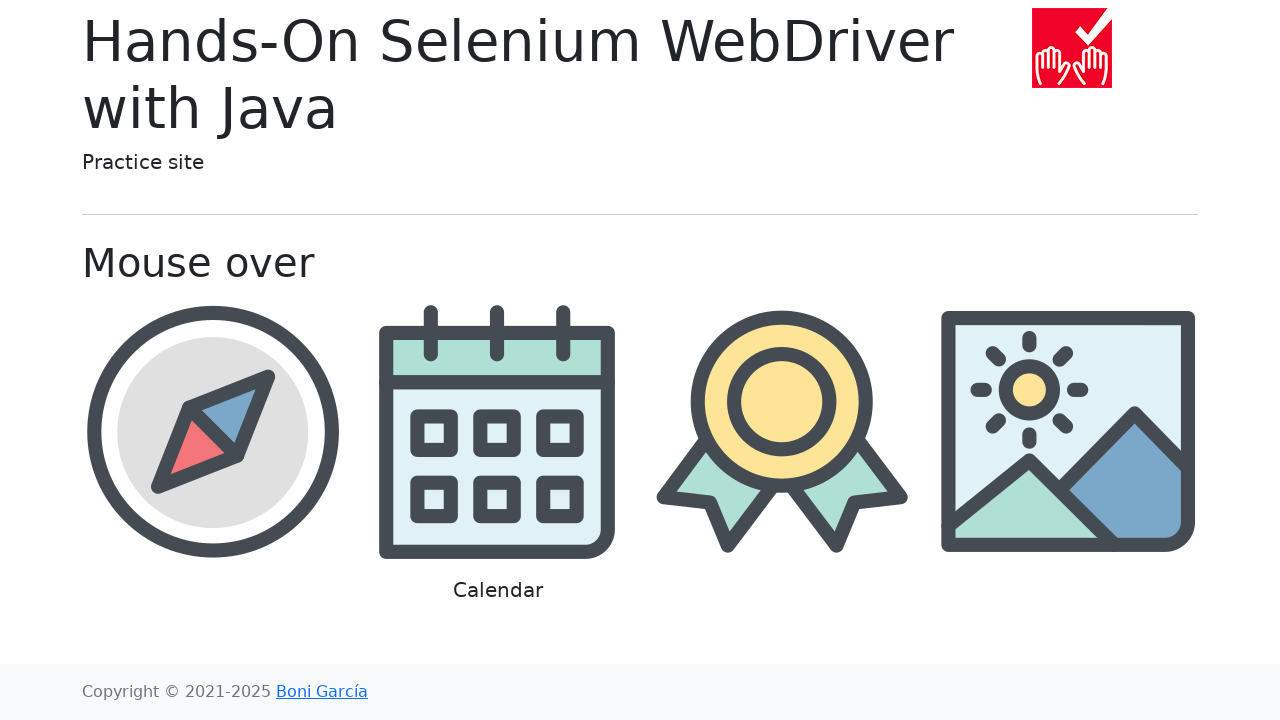

Verified award image is visible
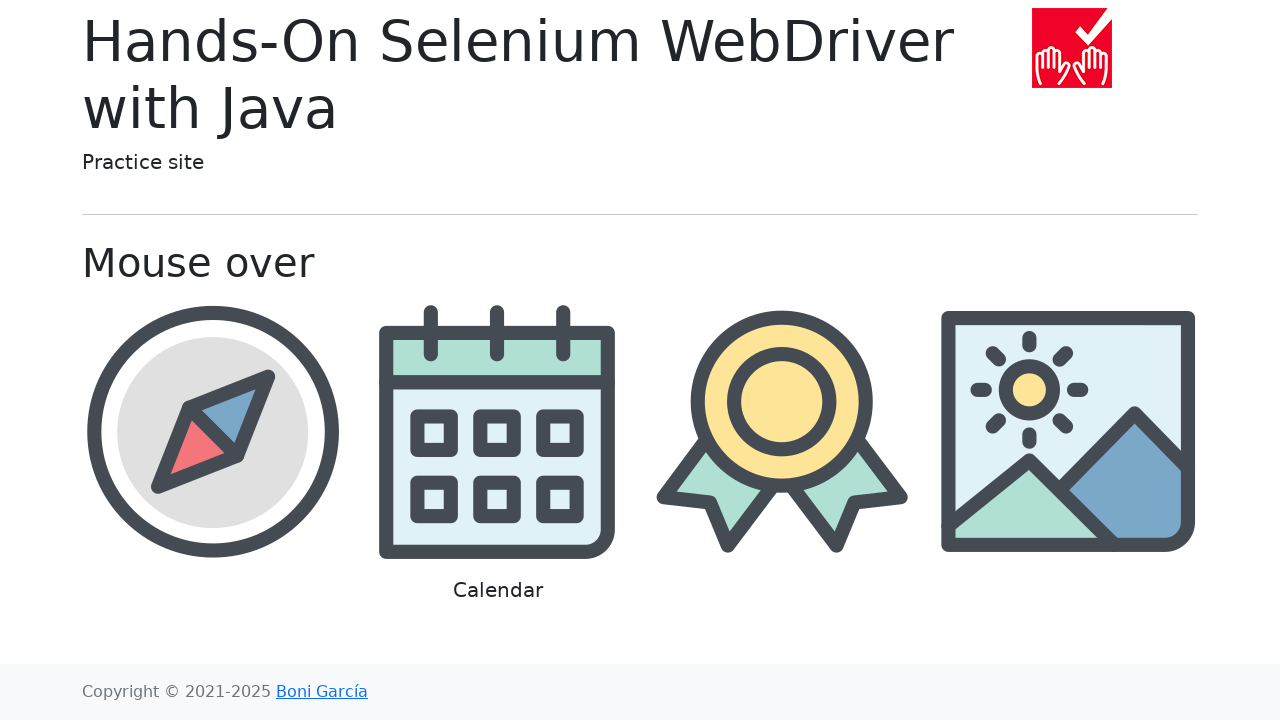

Hovered over award image at (782, 431) on [src*='award']
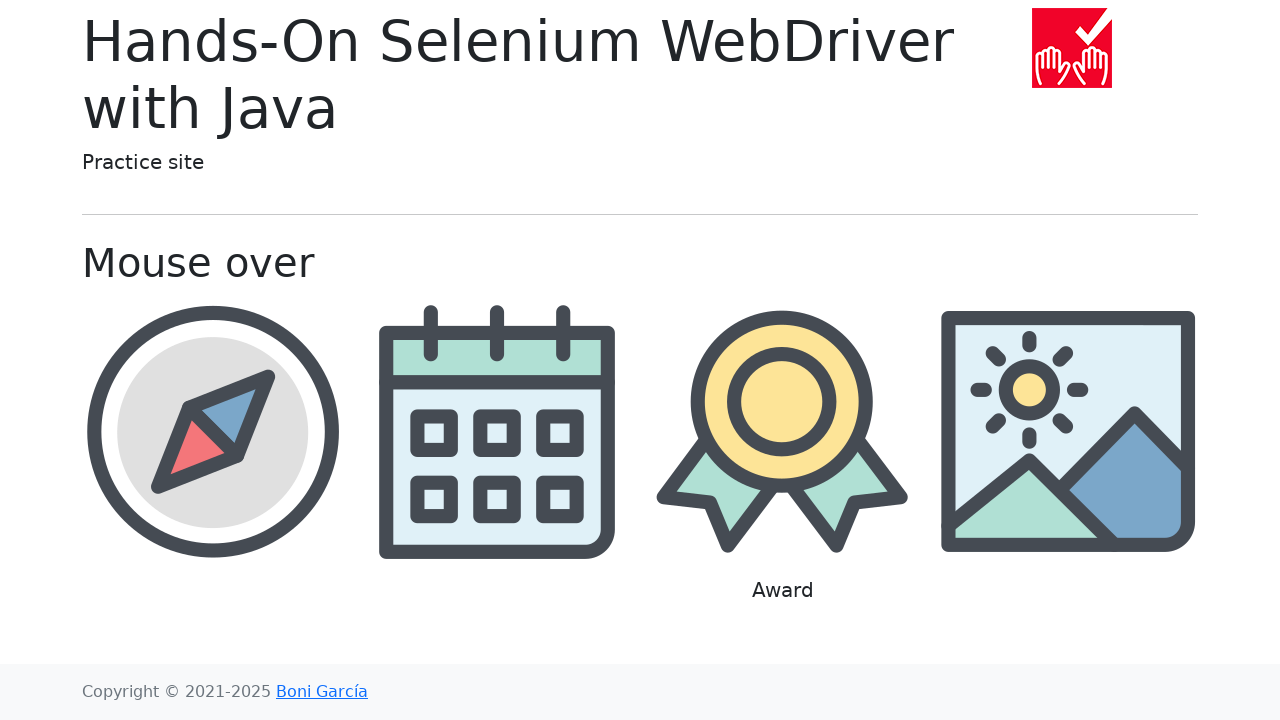

Verified 'Award' caption appeared on hover
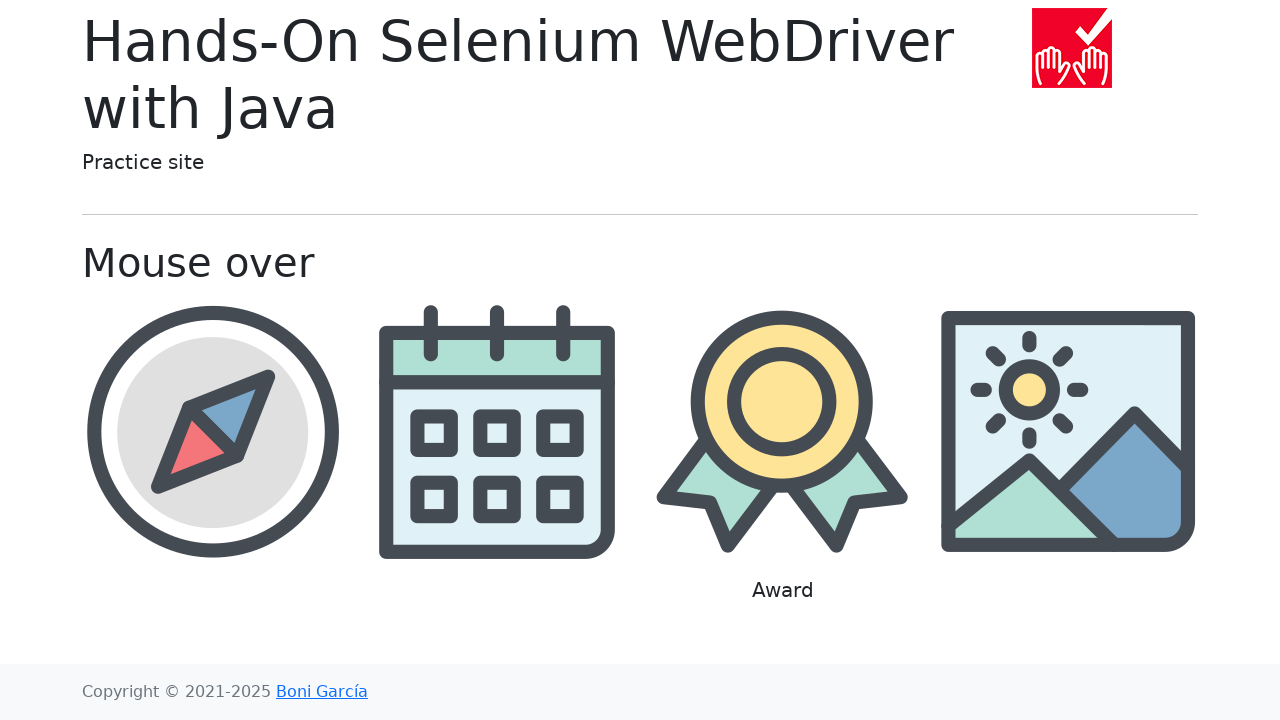

Verified landscape image is visible
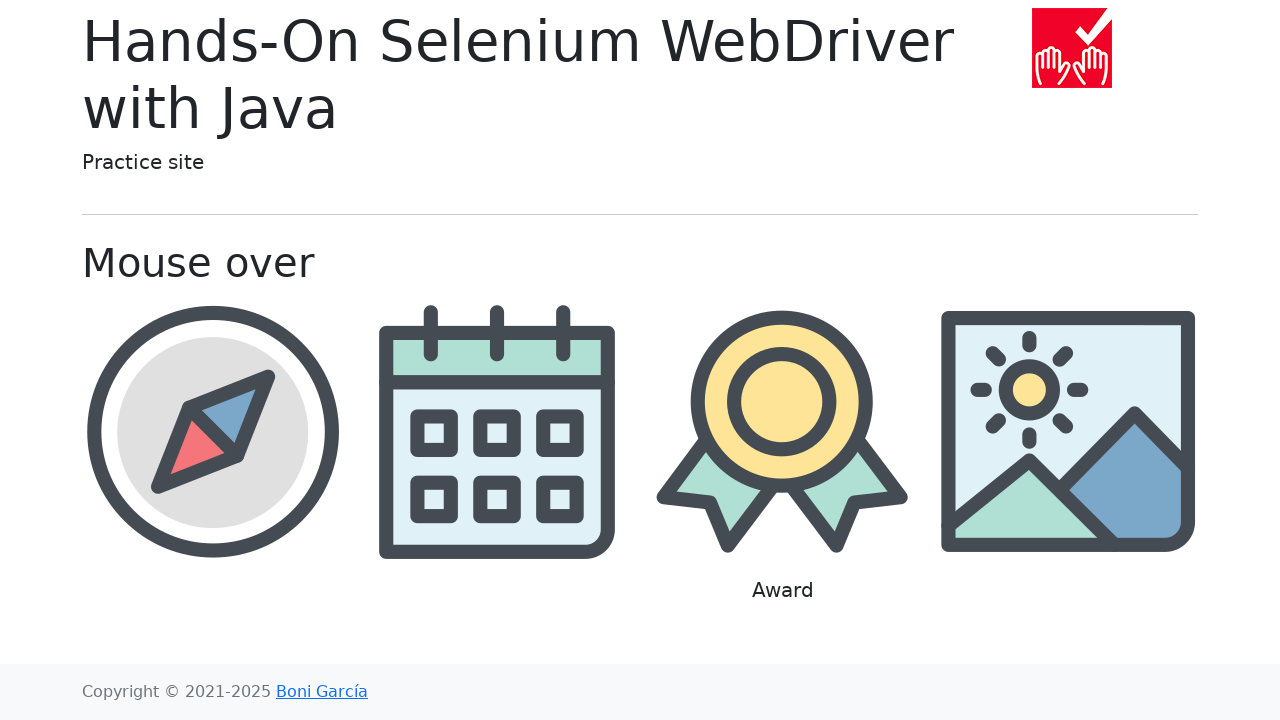

Hovered over landscape image at (1068, 431) on [src*='landscape']
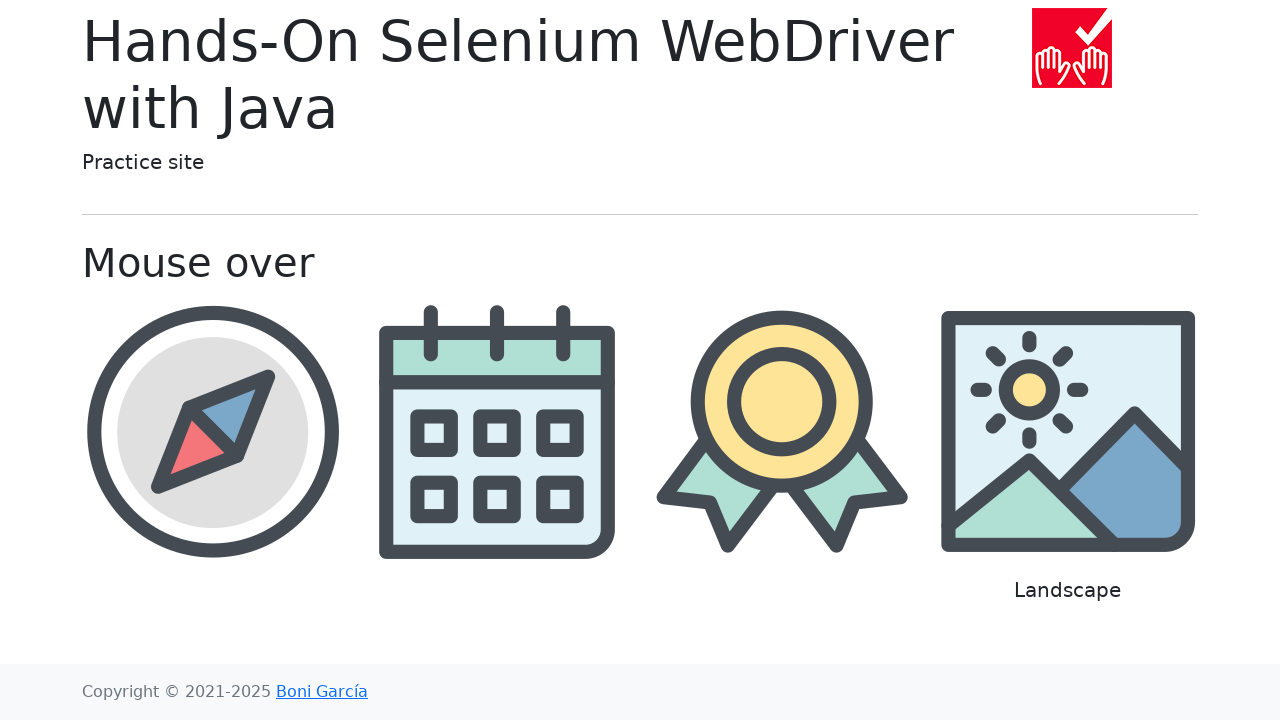

Verified 'Landscape' caption appeared on hover
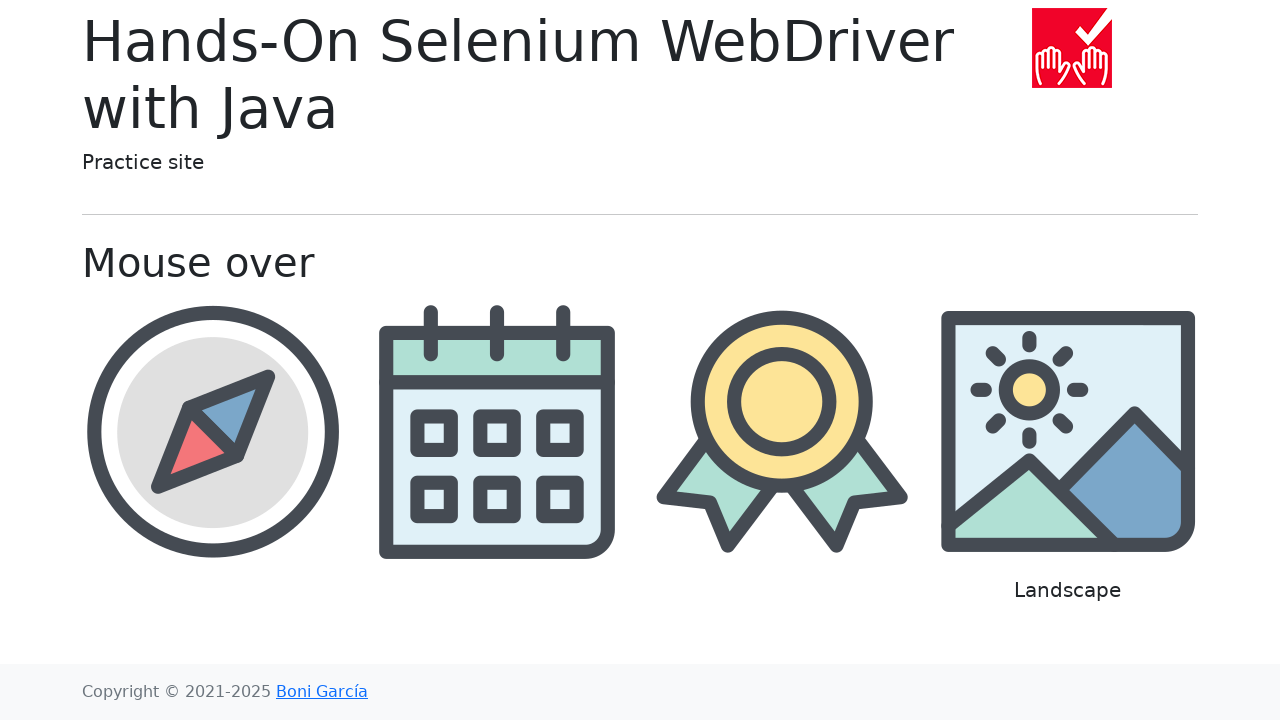

Verified images are in correct order: Compass, Calendar, Award, Landscape
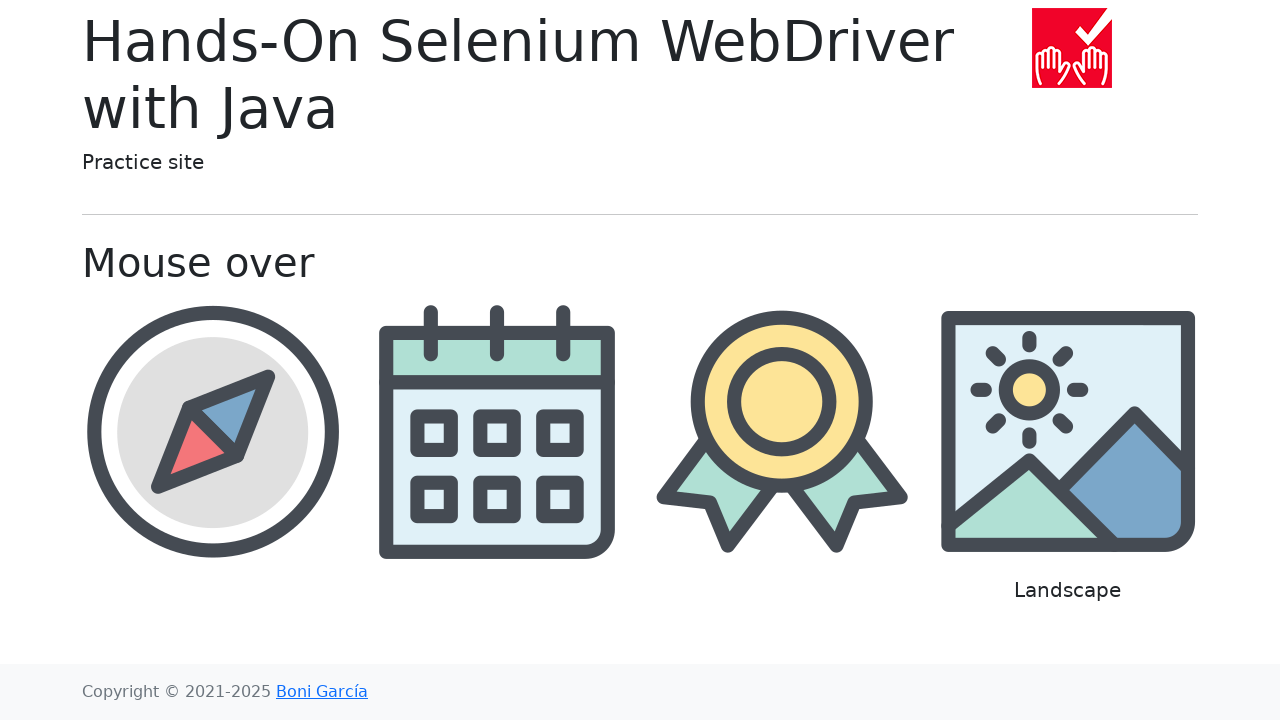

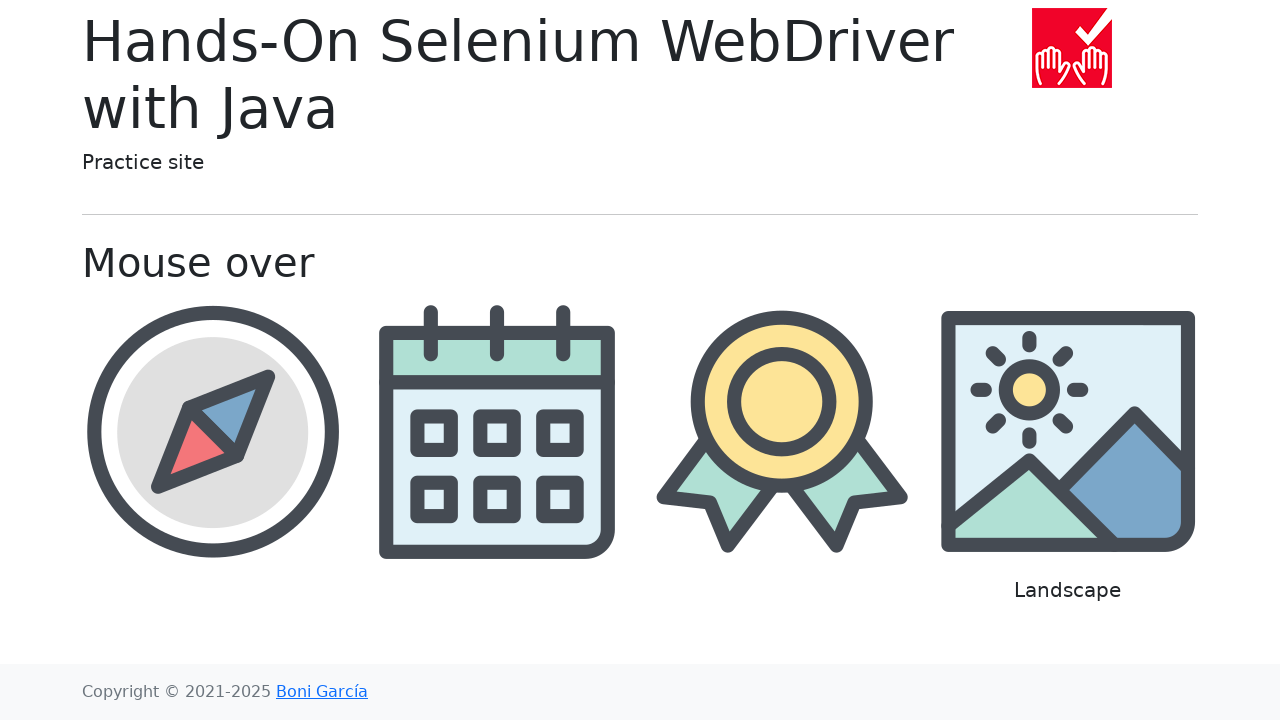